Tests dynamic content loading by clicking a Start button and verifying that "Hello World!" text appears after the loading completes.

Starting URL: https://the-internet.herokuapp.com/dynamic_loading/1

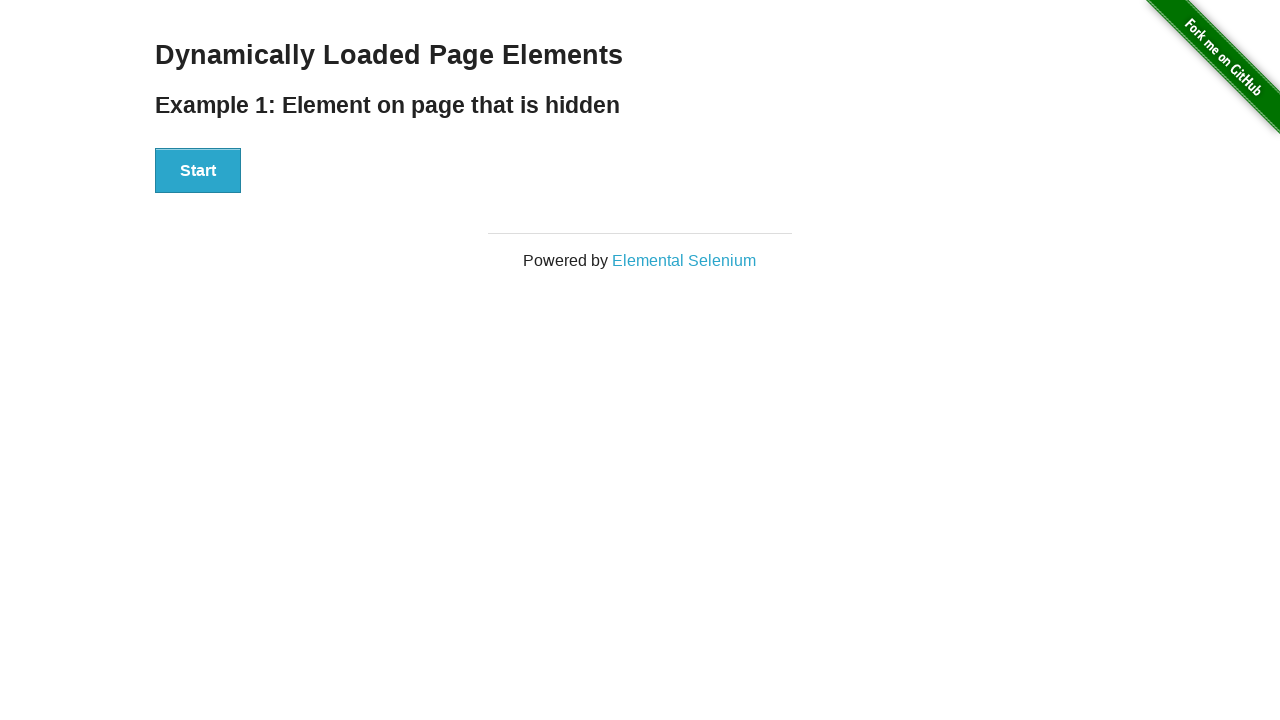

Clicked Start button to begin dynamic content loading at (198, 171) on xpath=//div[@id='start']//button
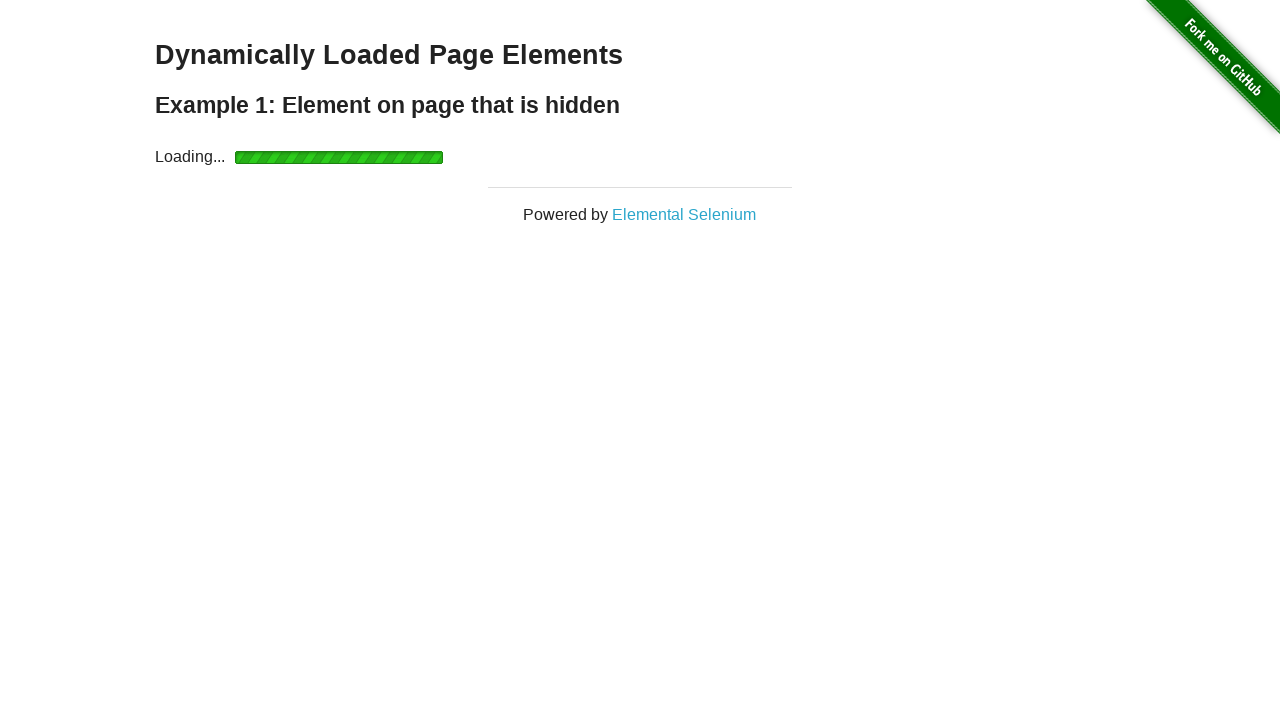

Waited for 'Hello World!' element to become visible after loading completes
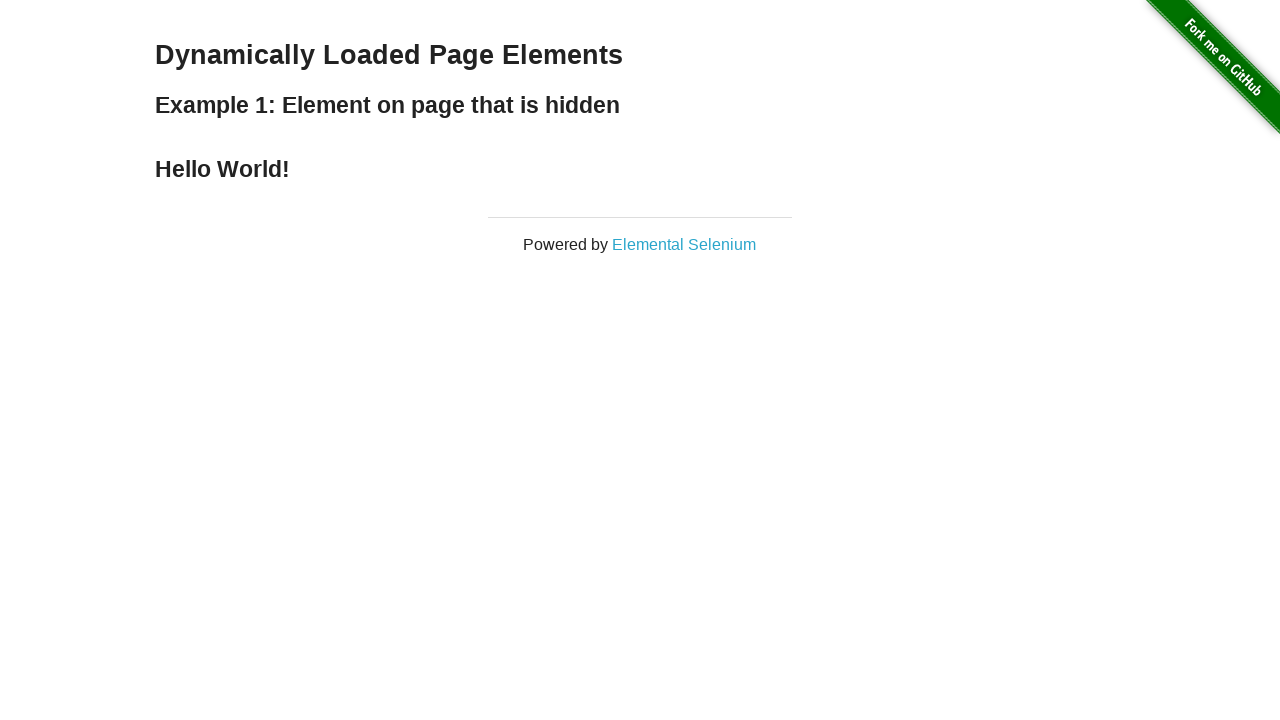

Located the 'Hello World!' element
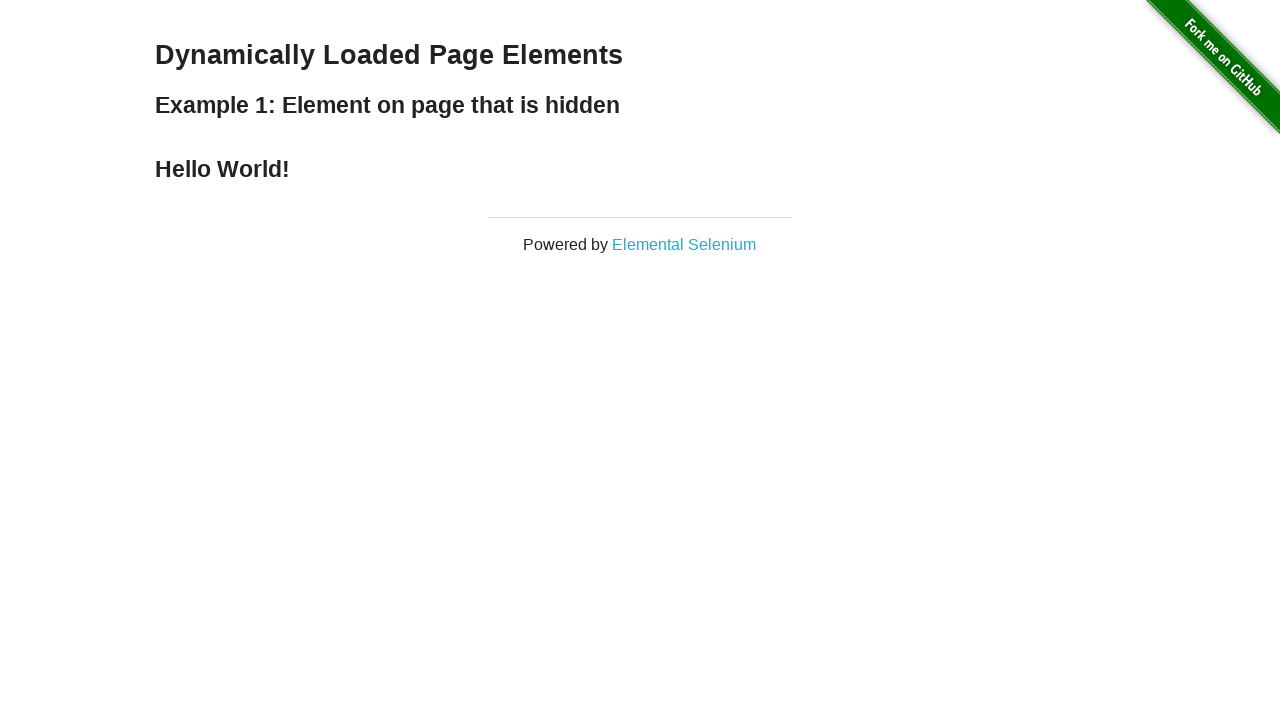

Verified that the element contains 'Hello World!' text
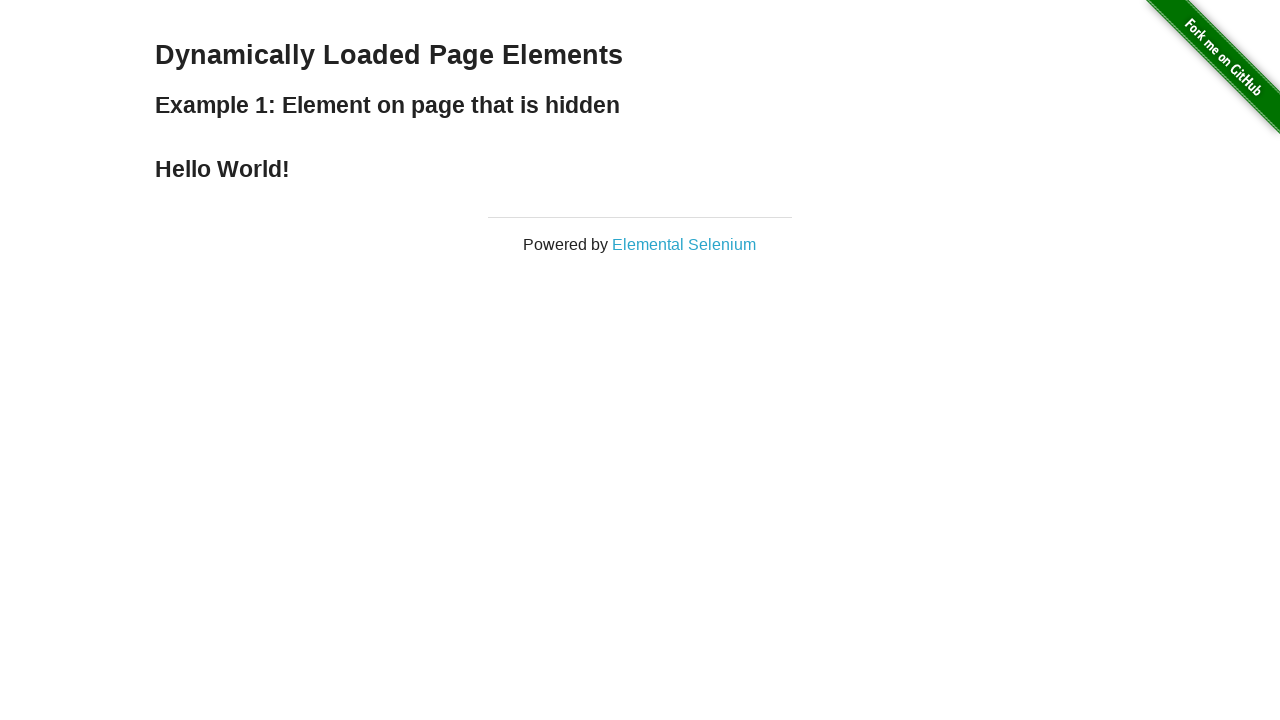

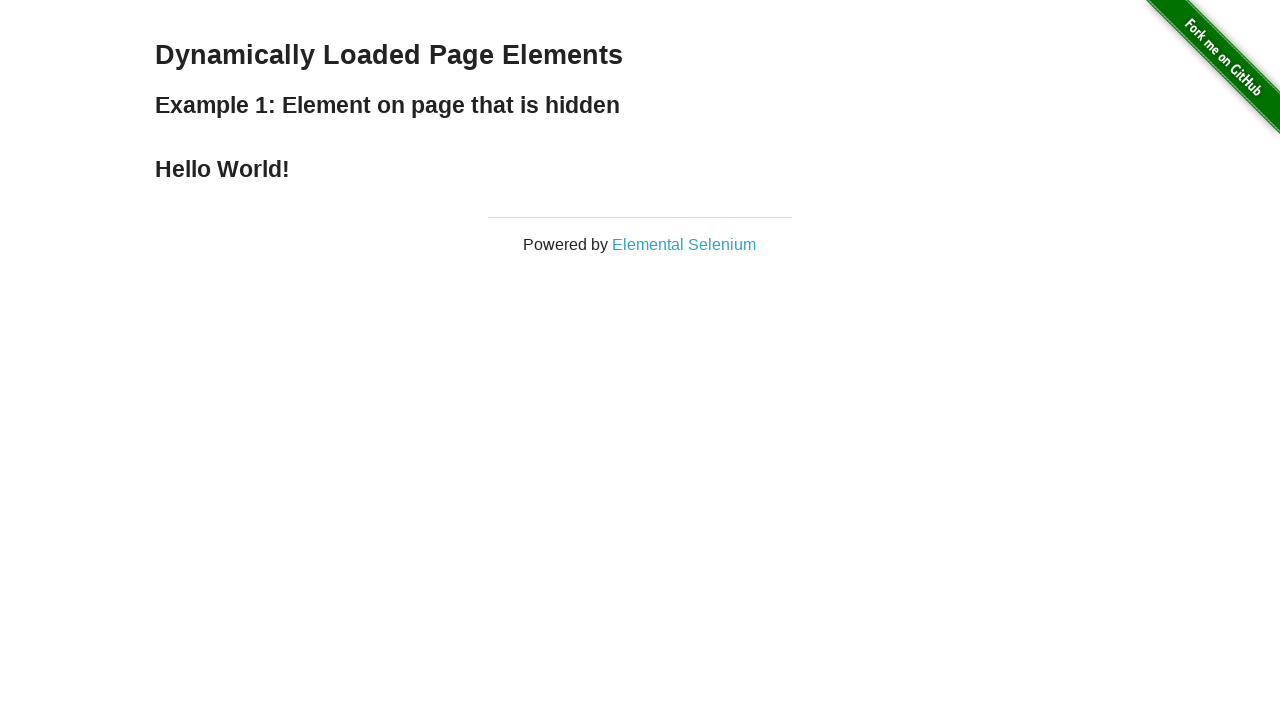